Tests checkbox functionality by verifying initial state, clicking a checkbox, and verifying the changed state

Starting URL: https://rahulshettyacademy.com/AutomationPractice/

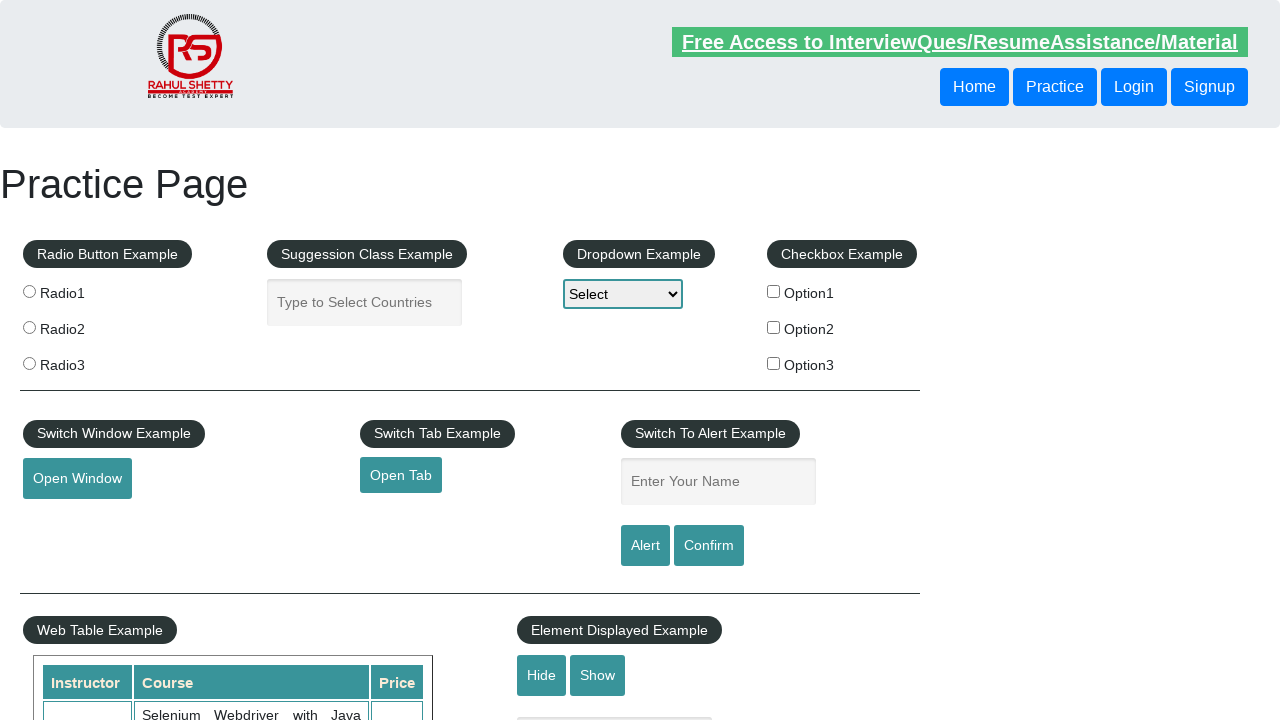

Verified checkbox #checkBoxOption1 is initially unchecked
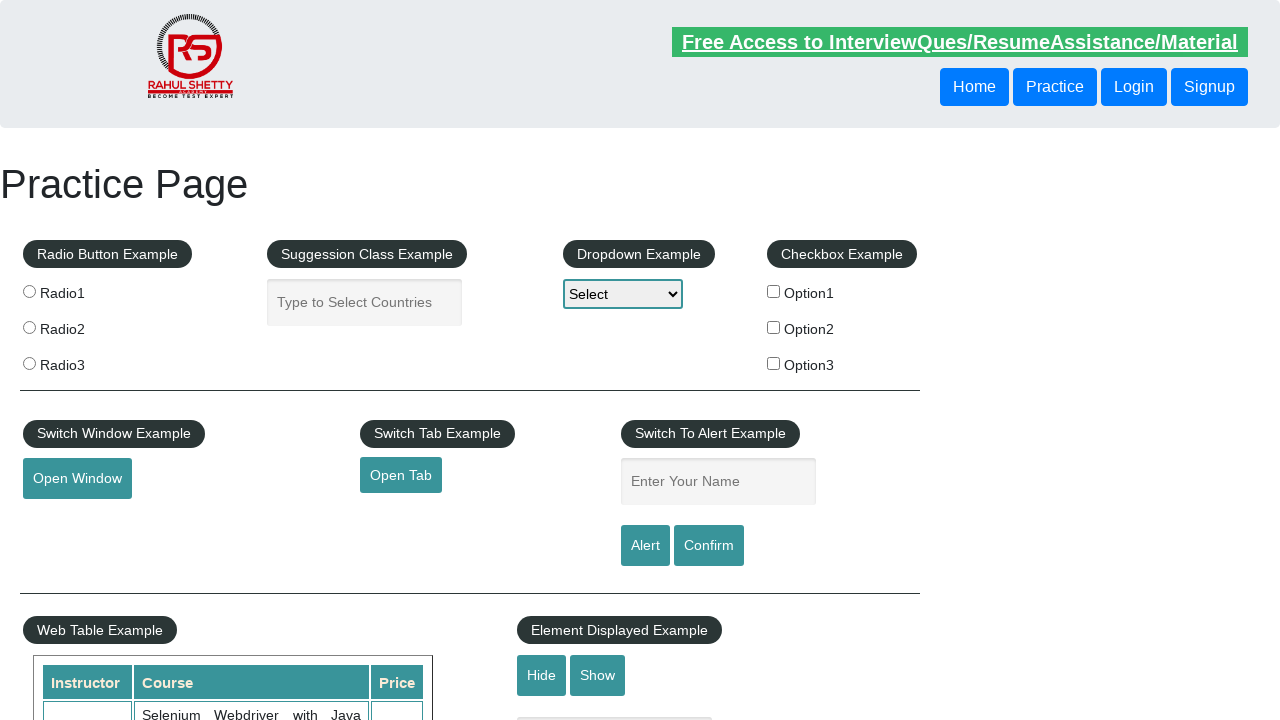

Clicked checkbox #checkBoxOption1 at (774, 291) on #checkBoxOption1
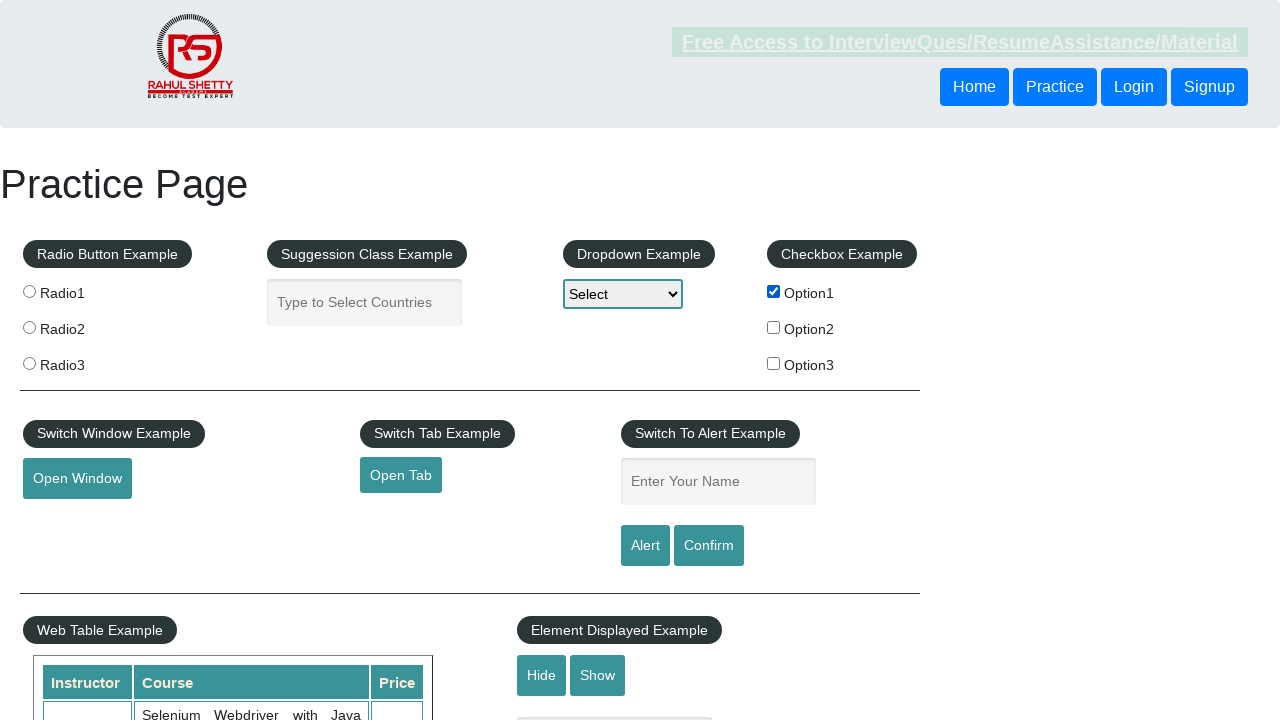

Verified checkbox #checkBoxOption1 is now checked
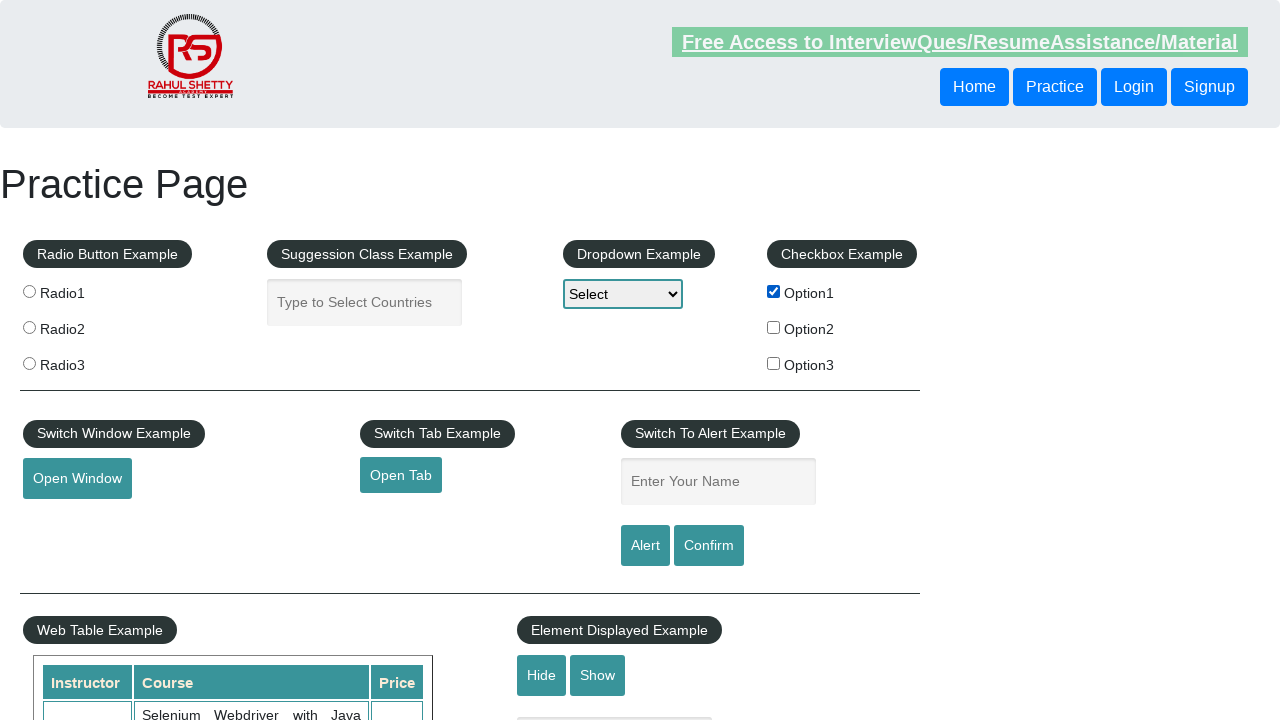

Located all checkboxes with name containing 'checkBox'
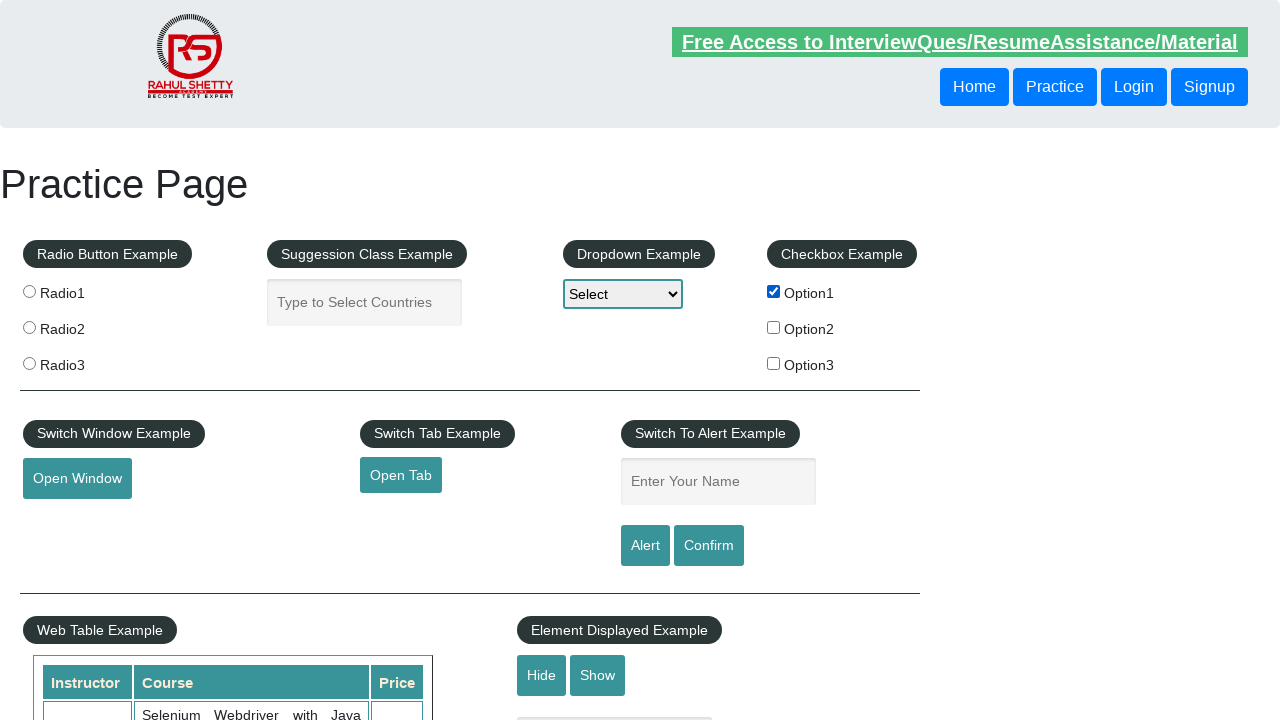

Printed checkbox count: 3
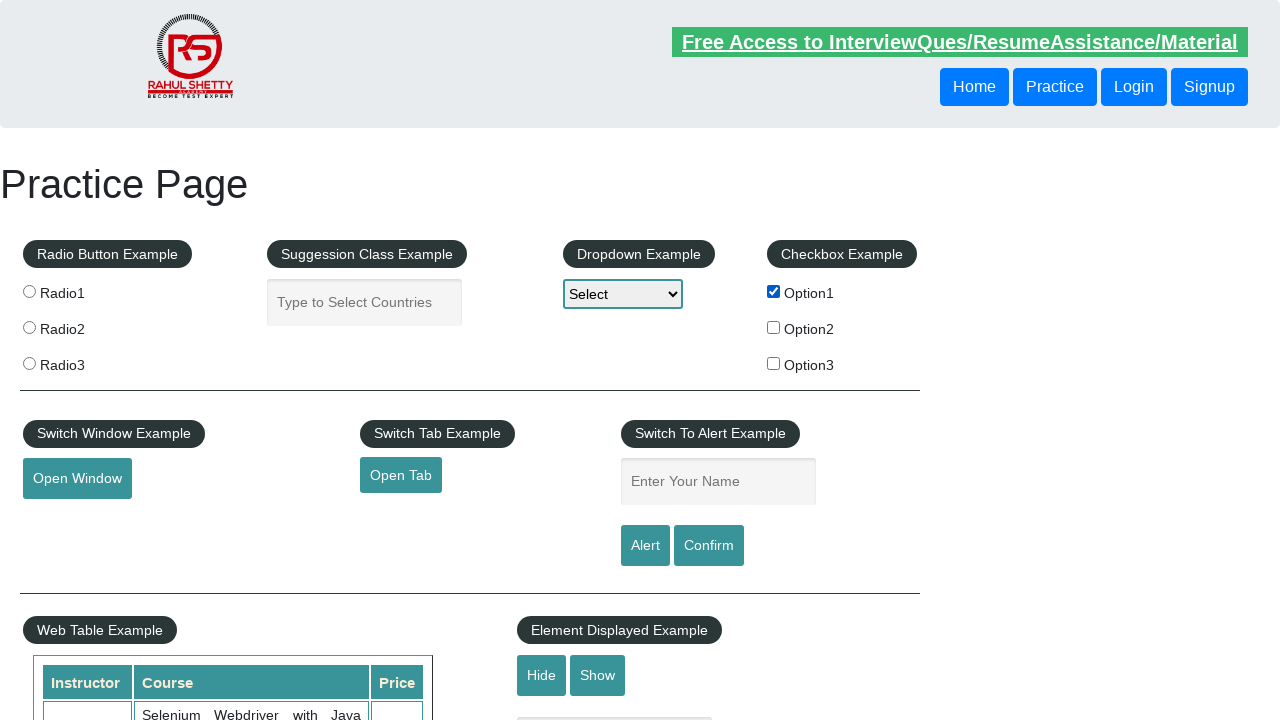

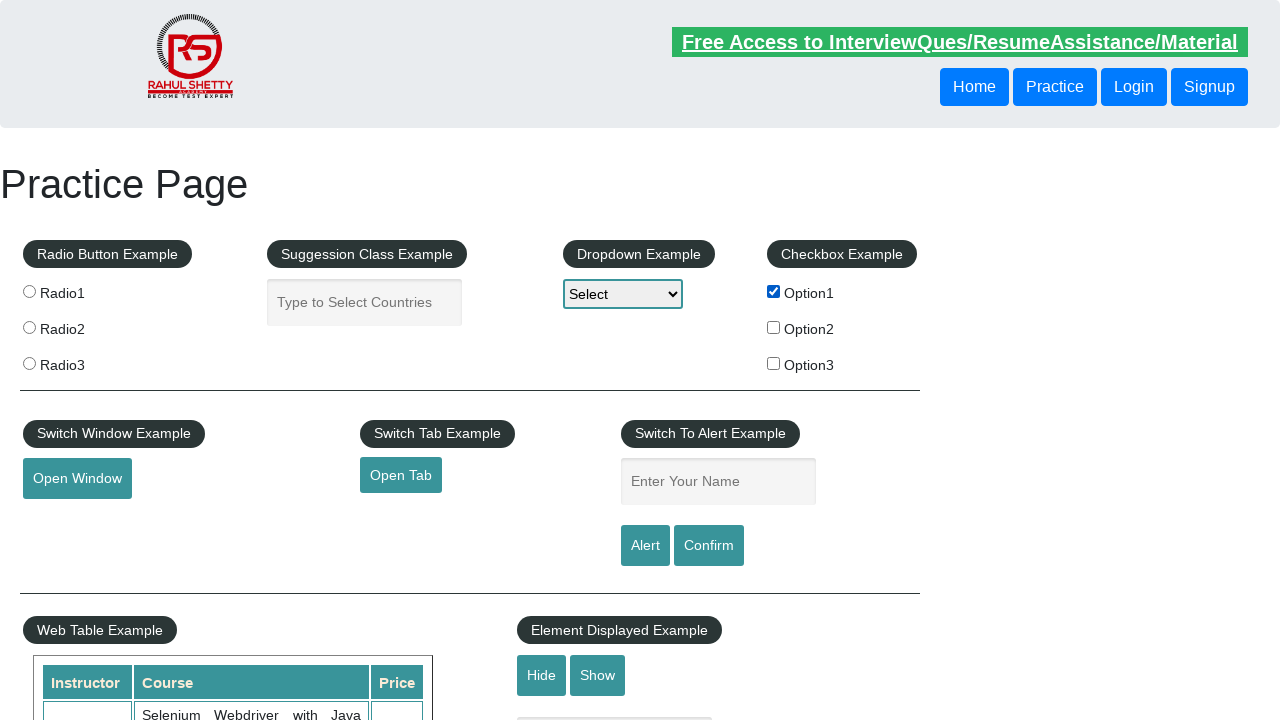